Generates a barcode by entering a randomly generated number into the barcode generator form and downloading the result

Starting URL: https://barcode.tec-it.com/es

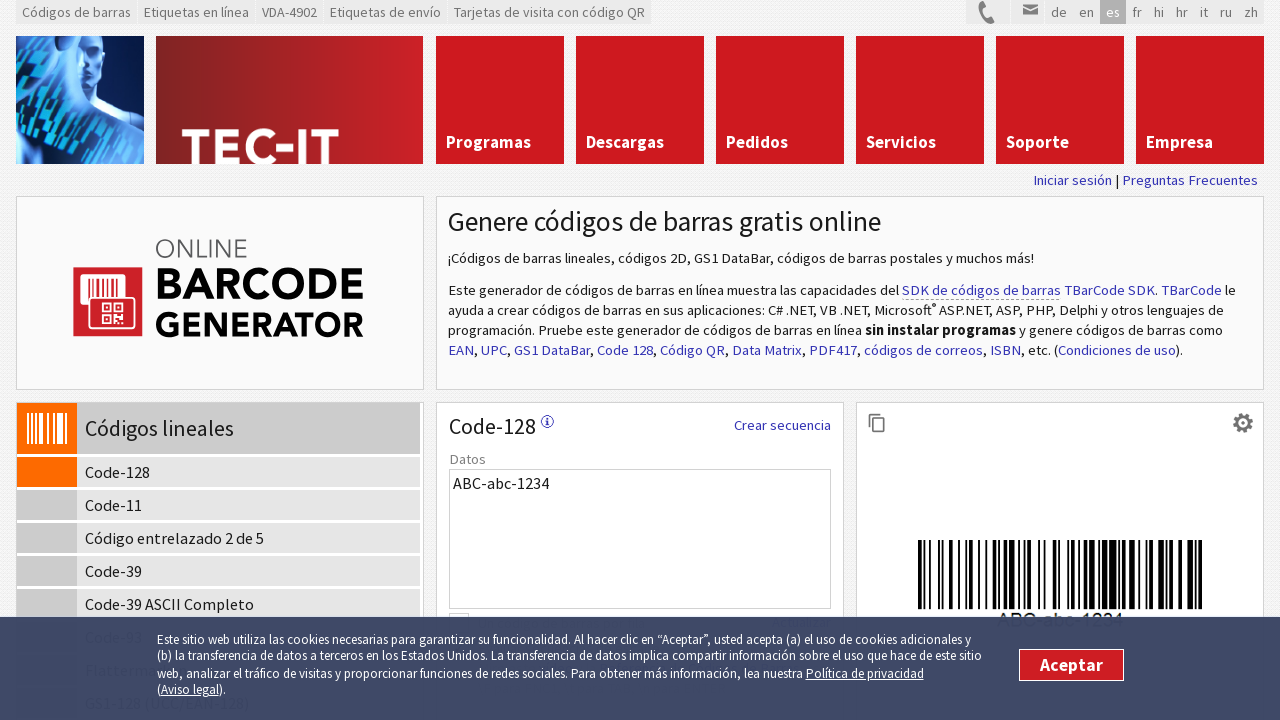

Generated random barcode number: 71736629989
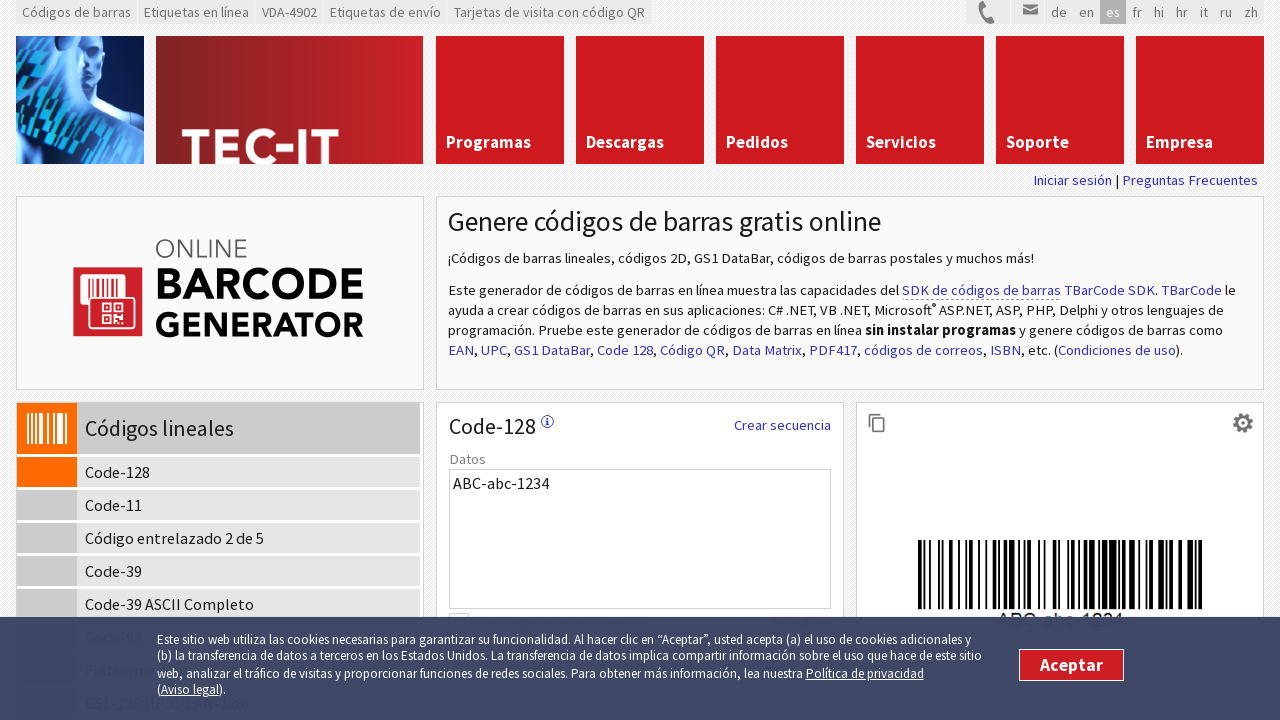

Cleared the barcode input field on #Data
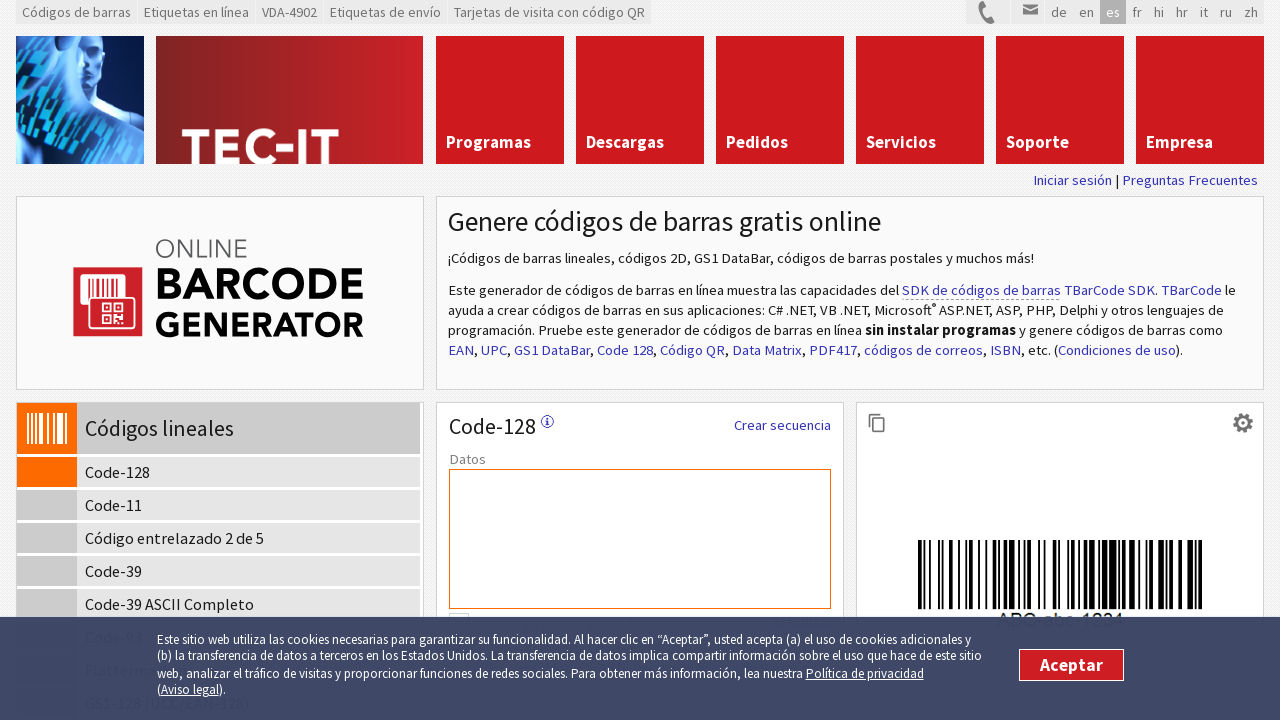

Filled barcode input field with: 71736629989 on #Data
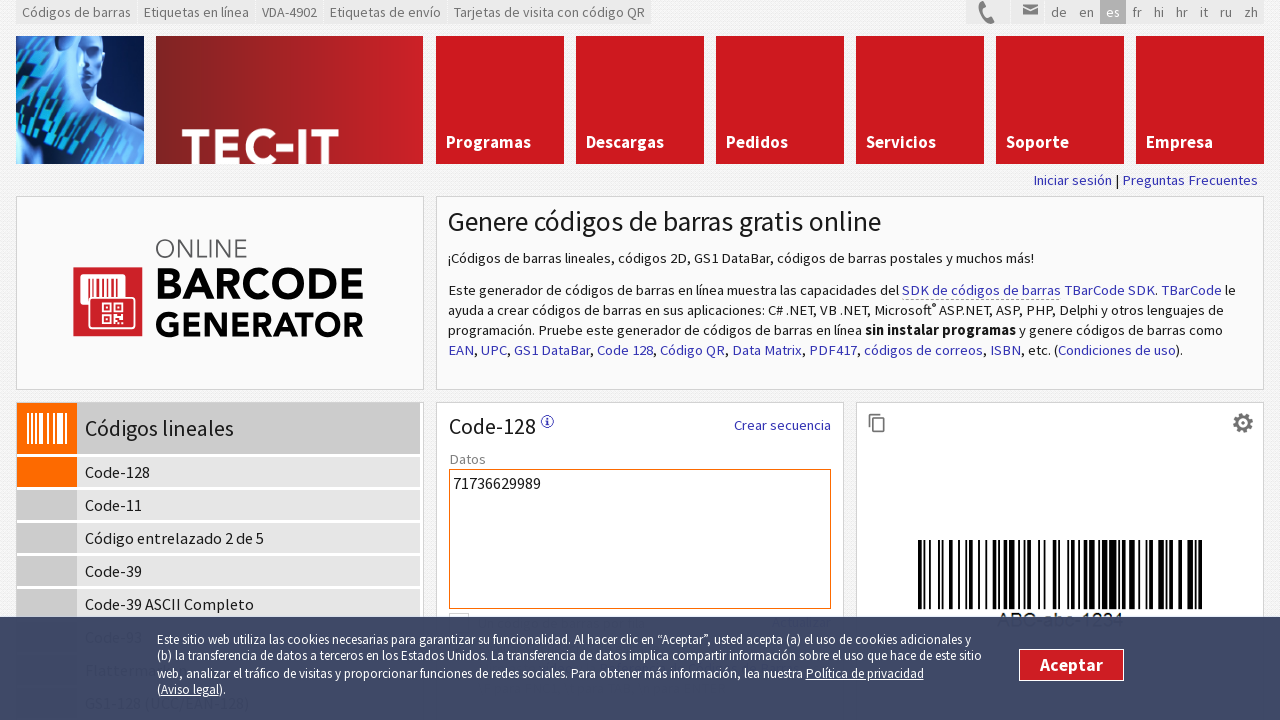

Clicked the download/generate button at (1075, 361) on xpath=//*[@id='infoTarget']/div[1]/a[3]/span
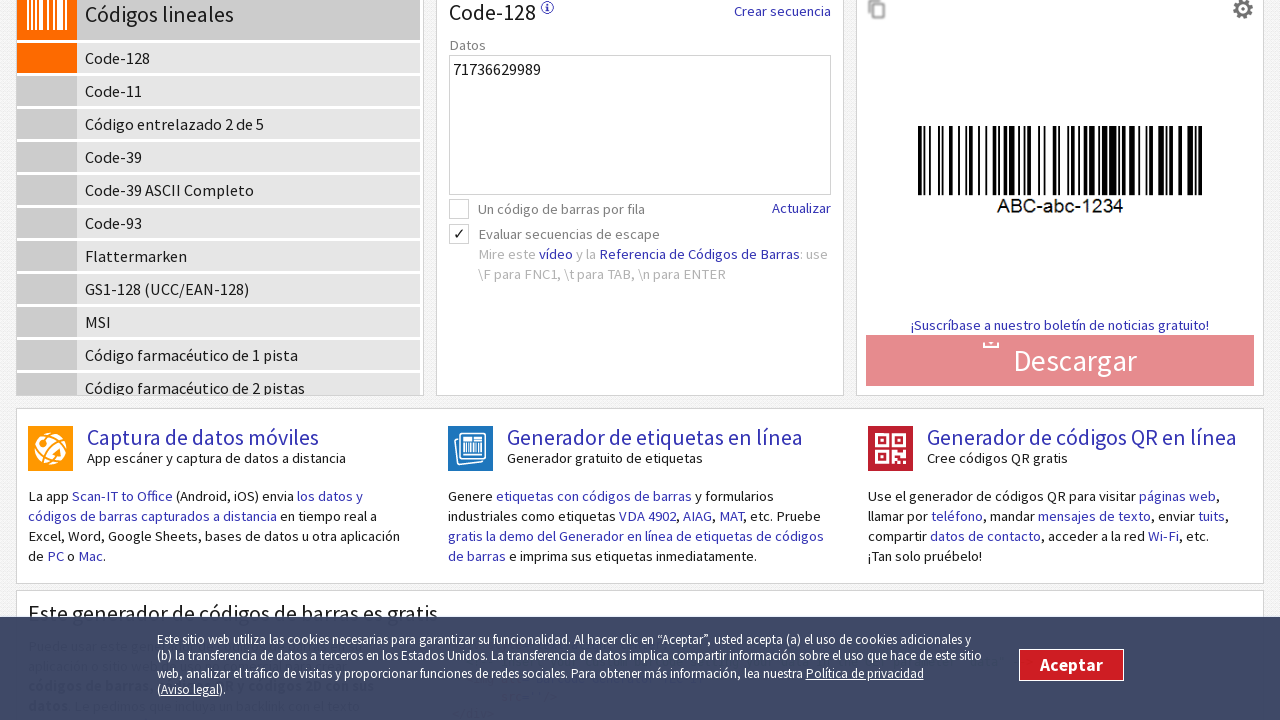

Waited 3 seconds for barcode generation to complete
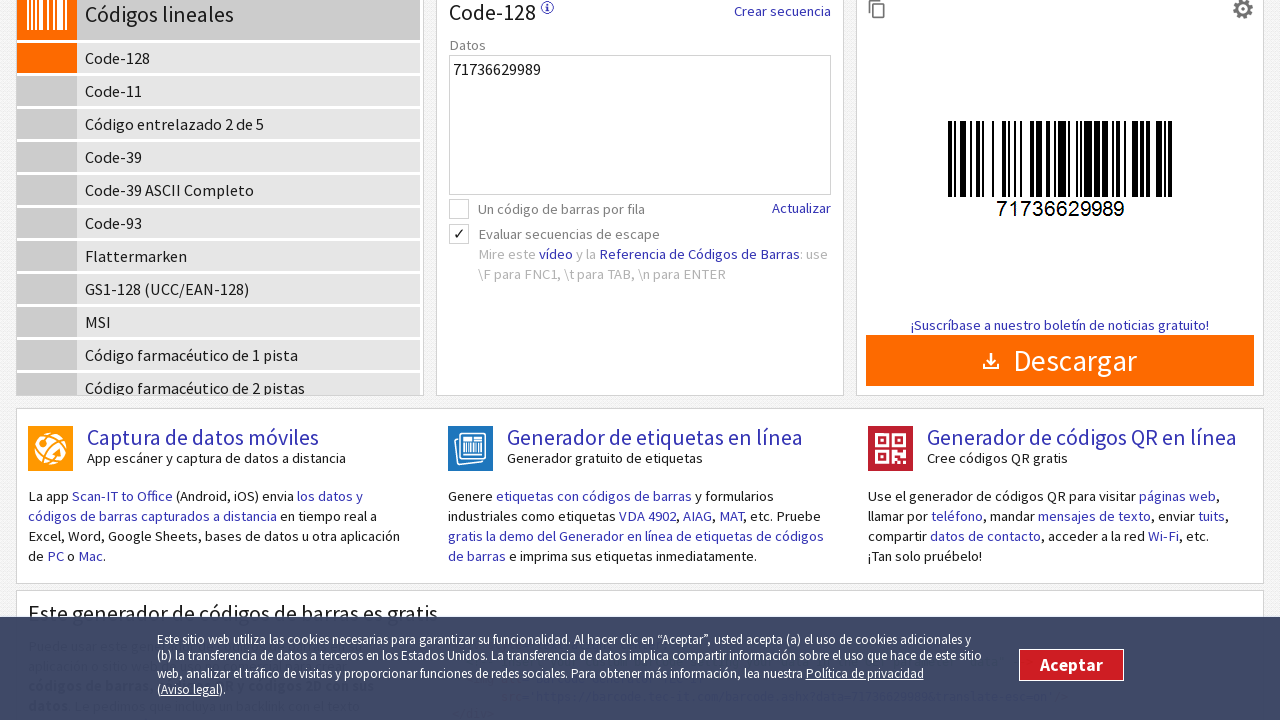

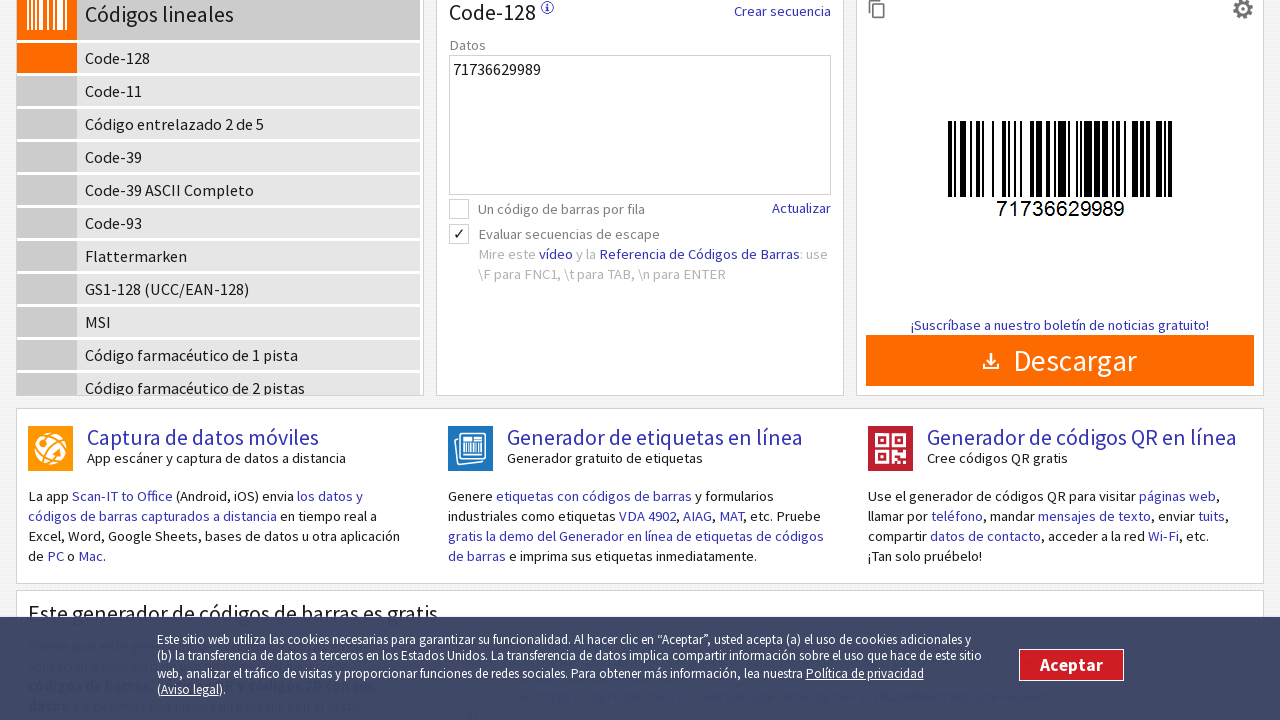